Tests that edits are saved when the input loses focus (blur event)

Starting URL: https://demo.playwright.dev/todomvc

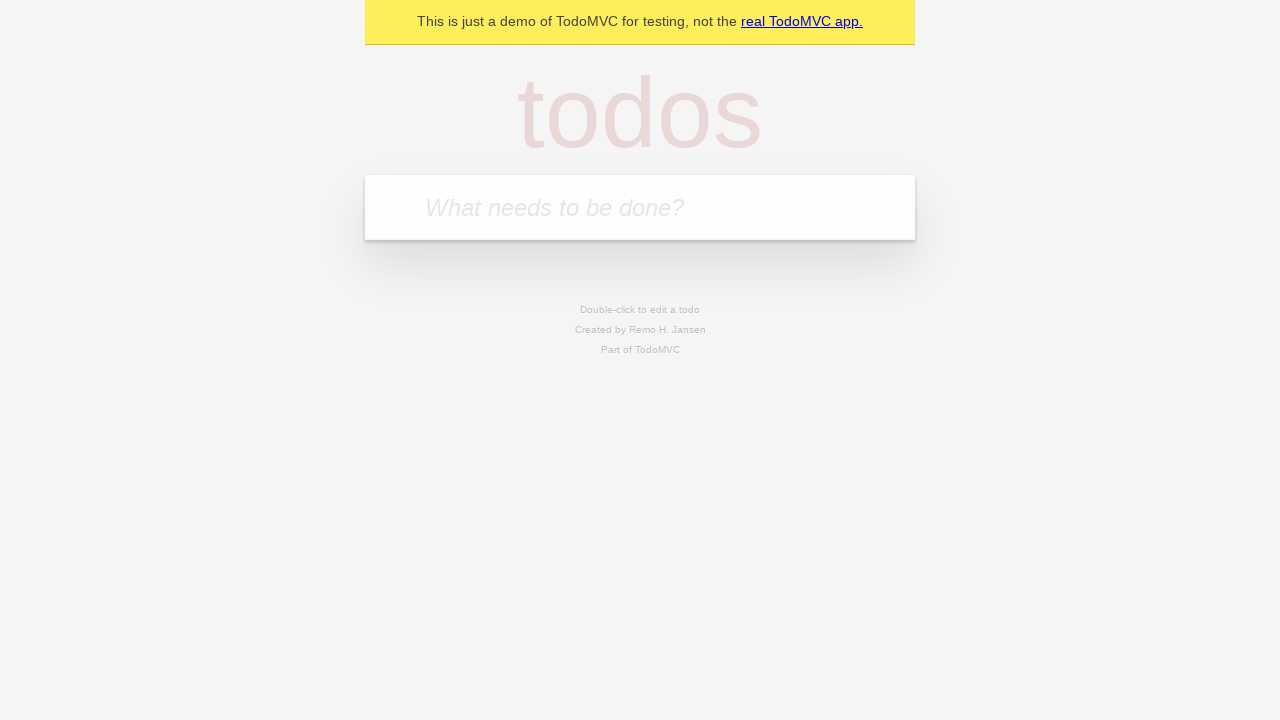

Filled todo input with 'buy some cheese' on internal:attr=[placeholder="What needs to be done?"i]
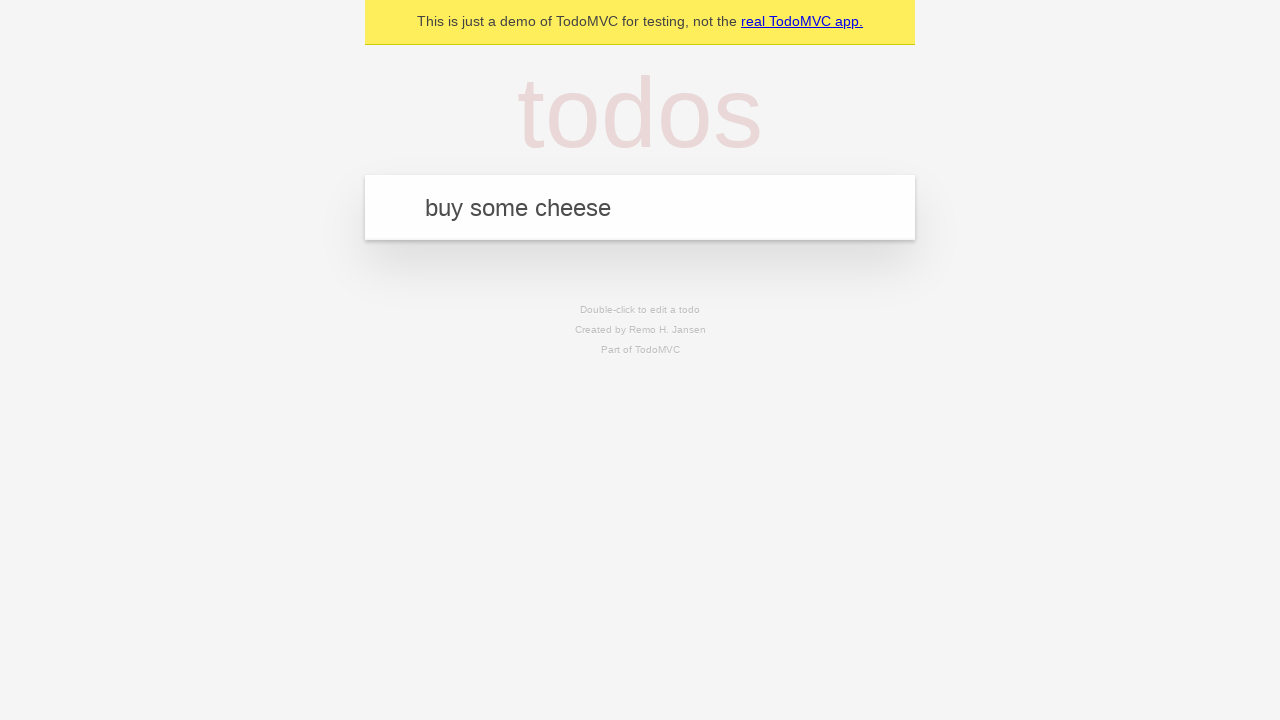

Pressed Enter to create first todo on internal:attr=[placeholder="What needs to be done?"i]
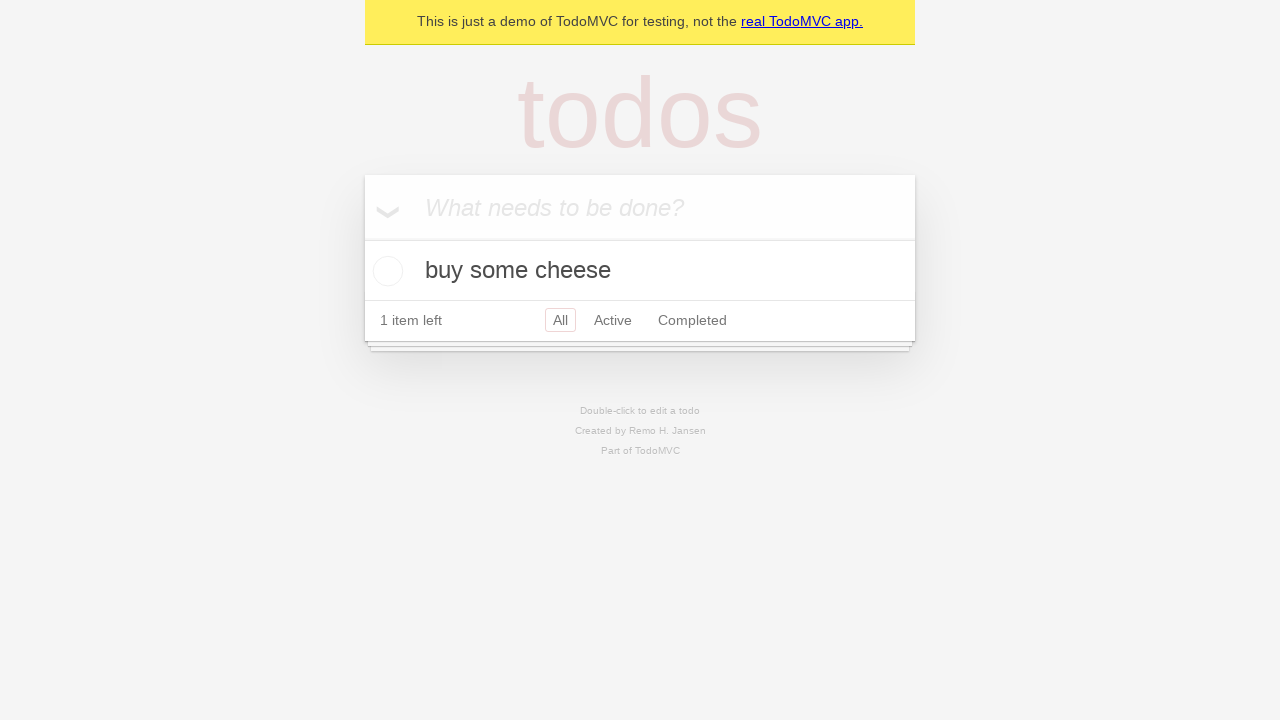

Filled todo input with 'feed the cat' on internal:attr=[placeholder="What needs to be done?"i]
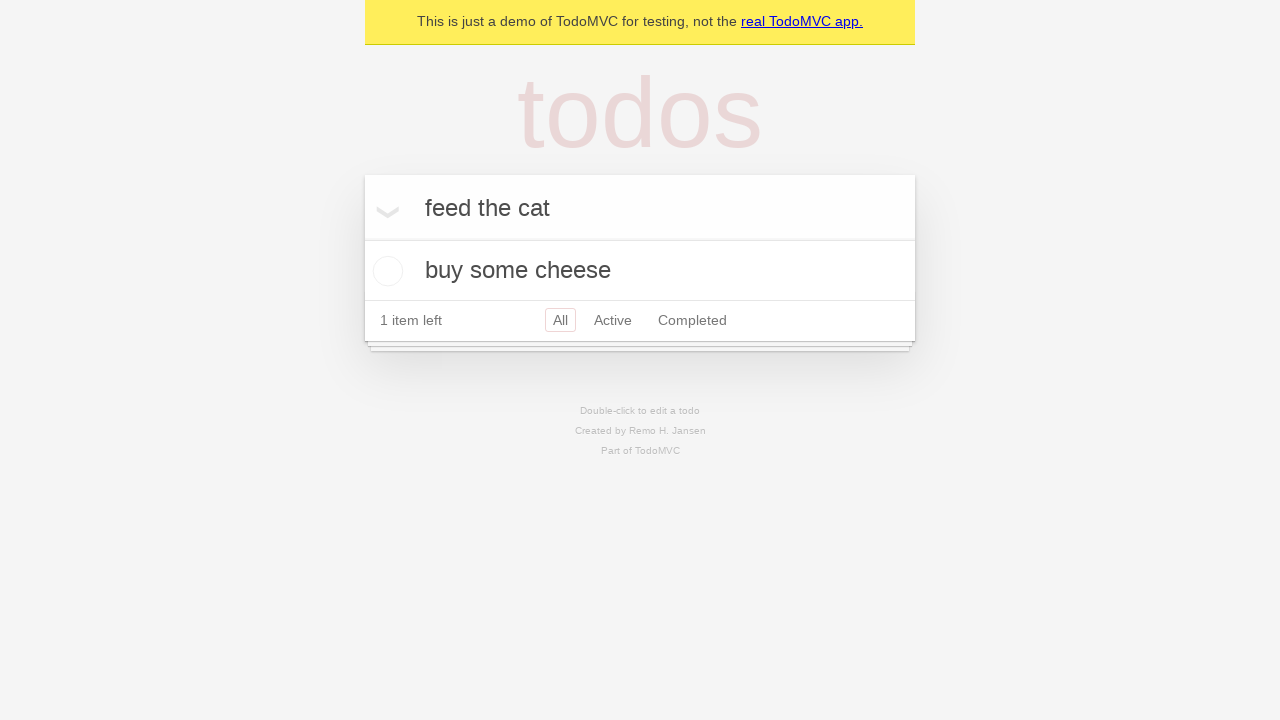

Pressed Enter to create second todo on internal:attr=[placeholder="What needs to be done?"i]
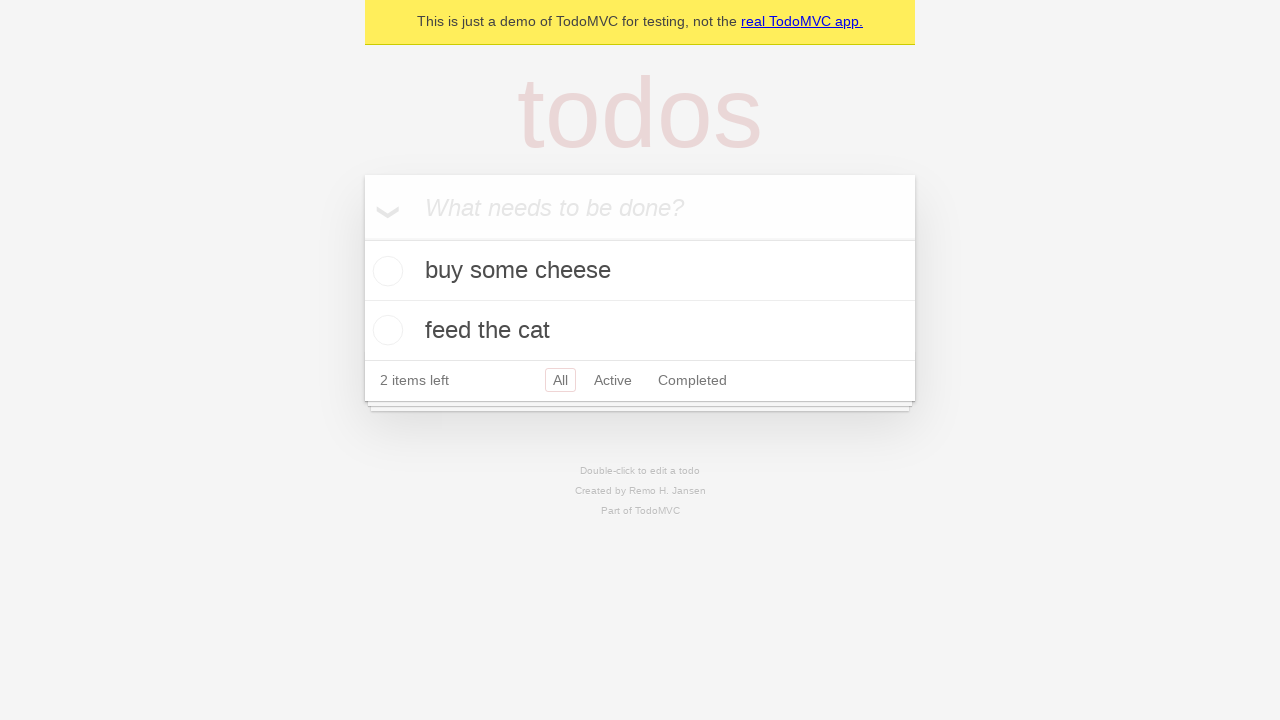

Filled todo input with 'book a doctors appointment' on internal:attr=[placeholder="What needs to be done?"i]
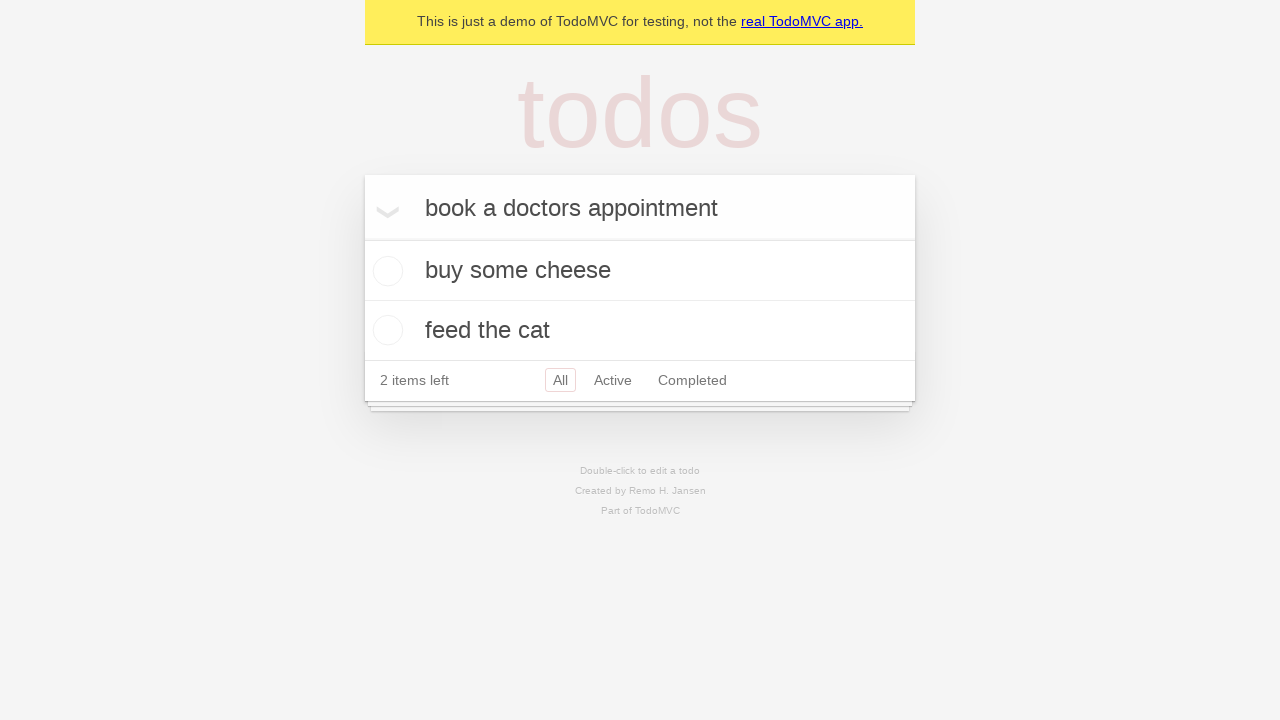

Pressed Enter to create third todo on internal:attr=[placeholder="What needs to be done?"i]
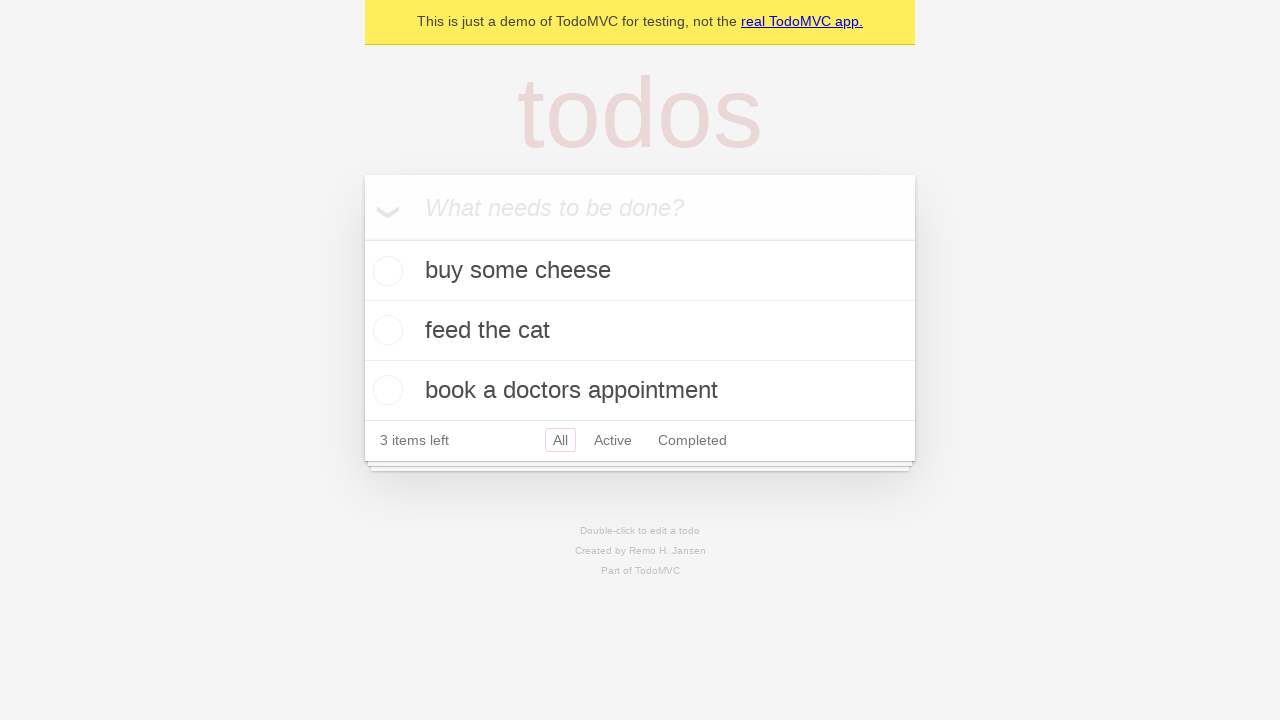

Double-clicked second todo item to enter edit mode at (640, 331) on internal:testid=[data-testid="todo-item"s] >> nth=1
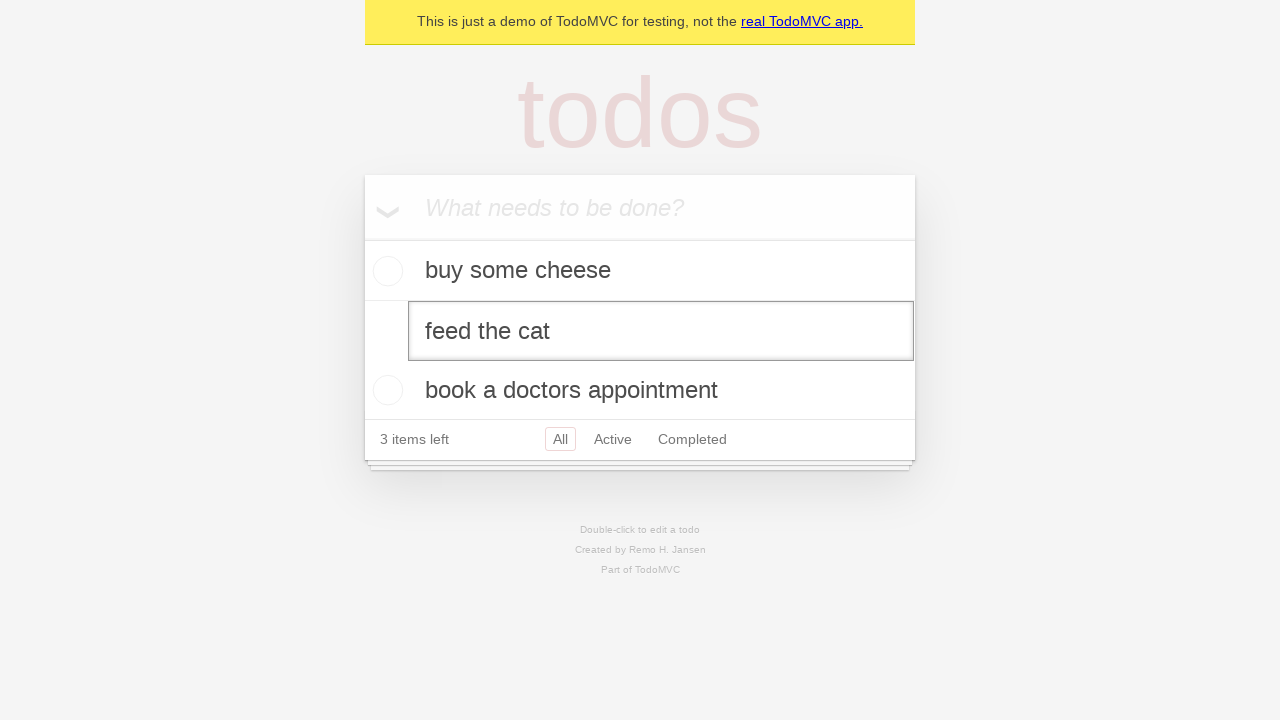

Filled edit textbox with 'buy some sausages' on internal:testid=[data-testid="todo-item"s] >> nth=1 >> internal:role=textbox[nam
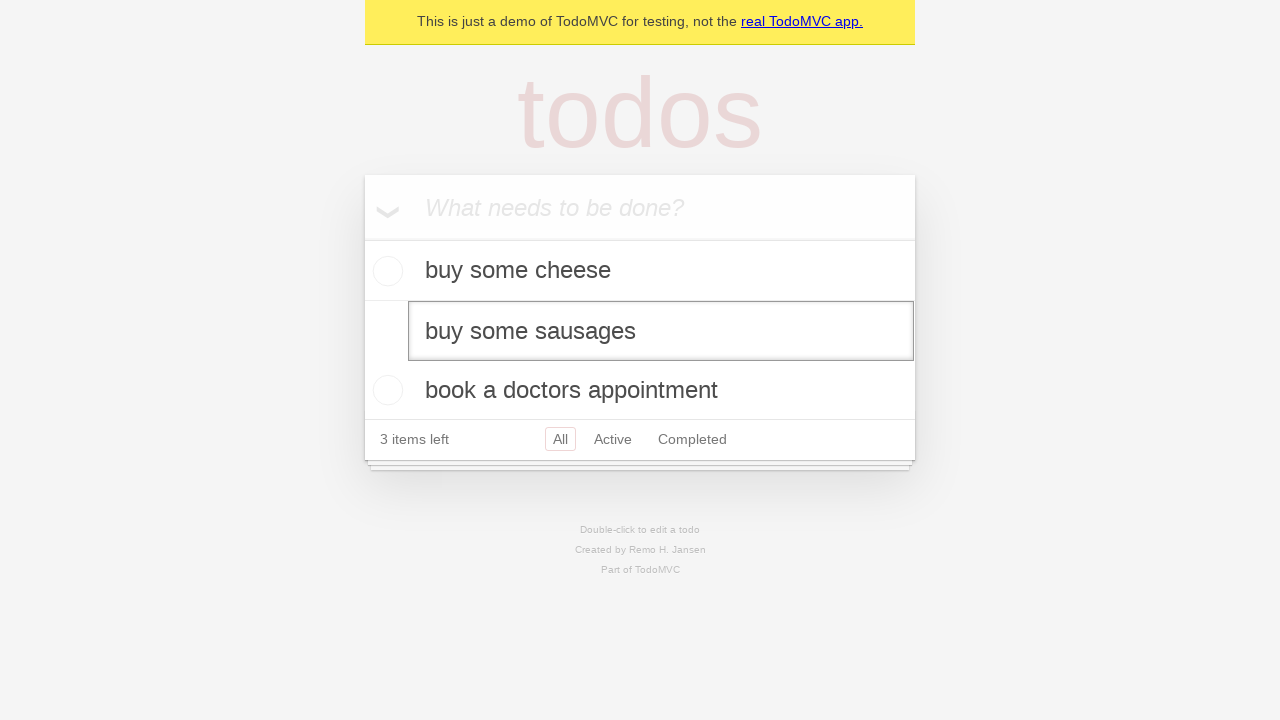

Dispatched blur event to save edits on input loss of focus
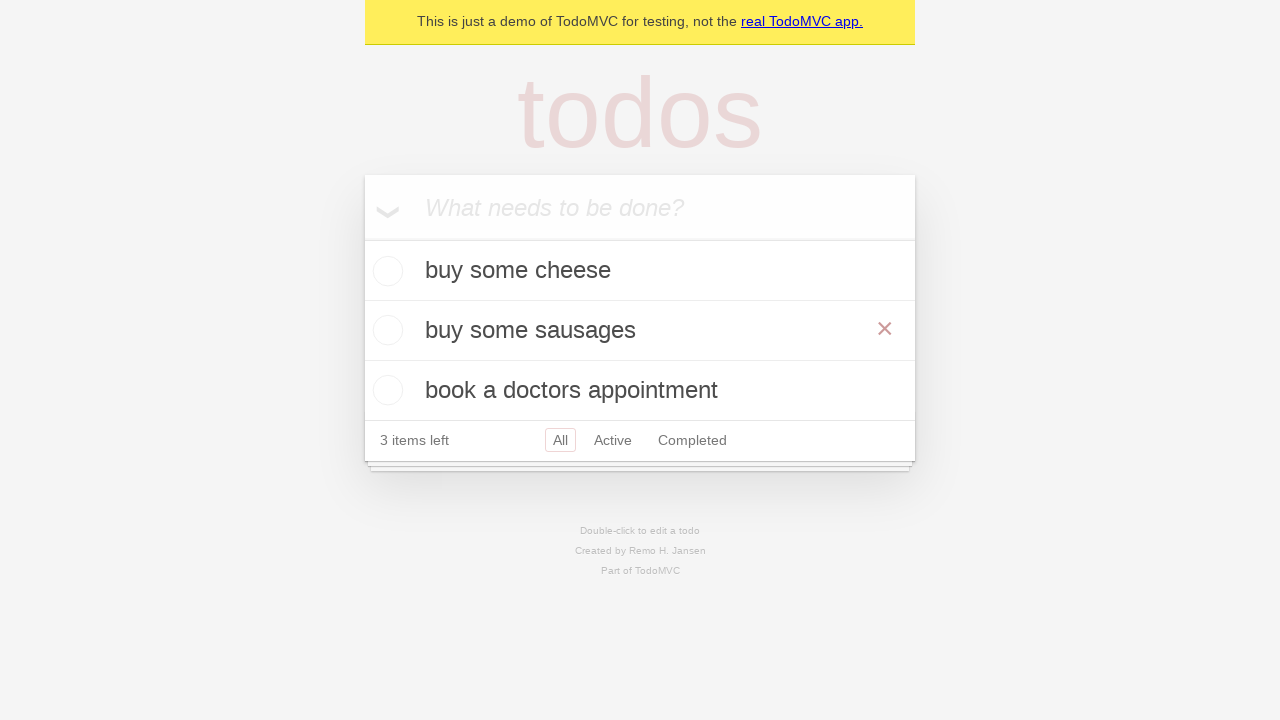

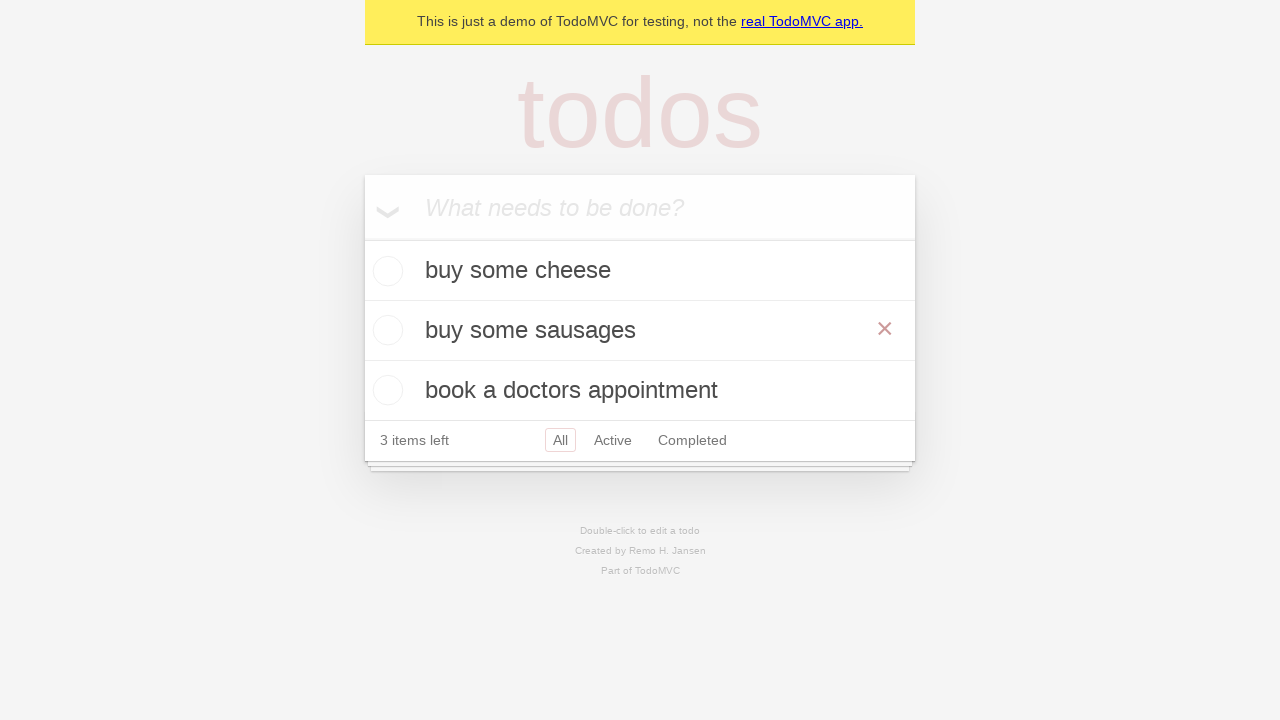